Navigates to HeroPark website and verifies the contacts text is displayed

Starting URL: https://heropark.by/

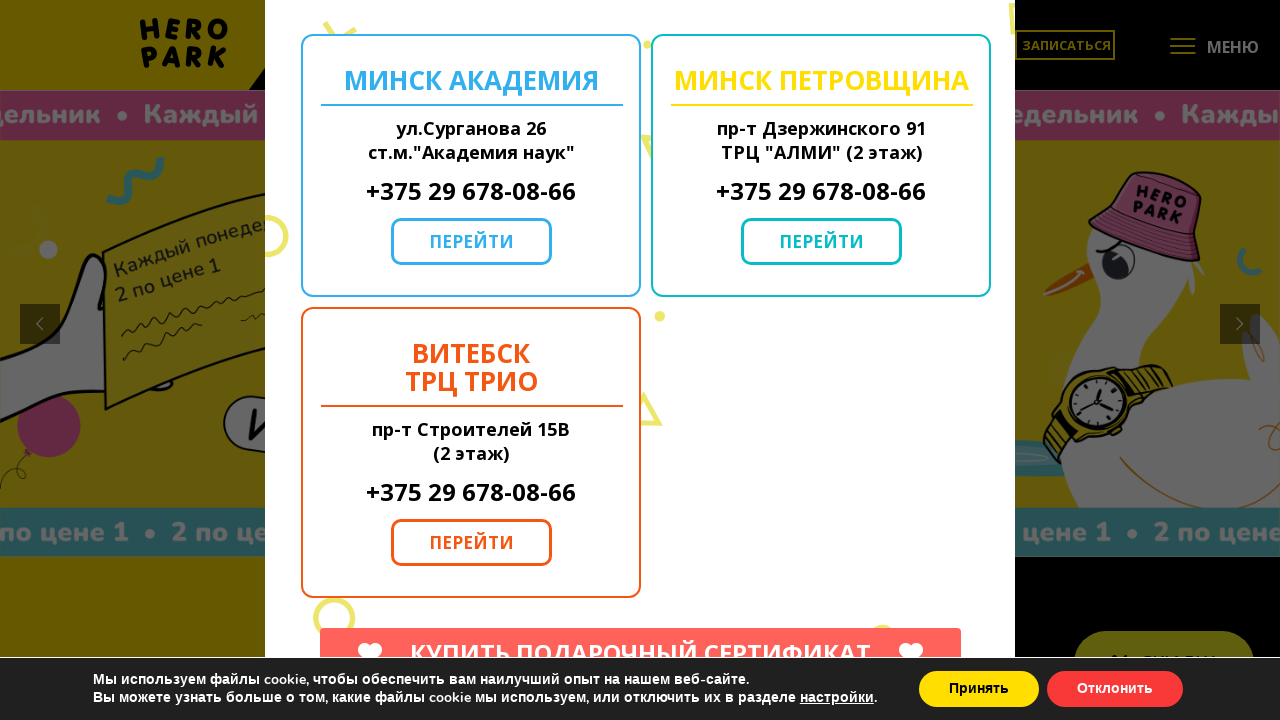

Navigated to HeroPark website at https://heropark.by/
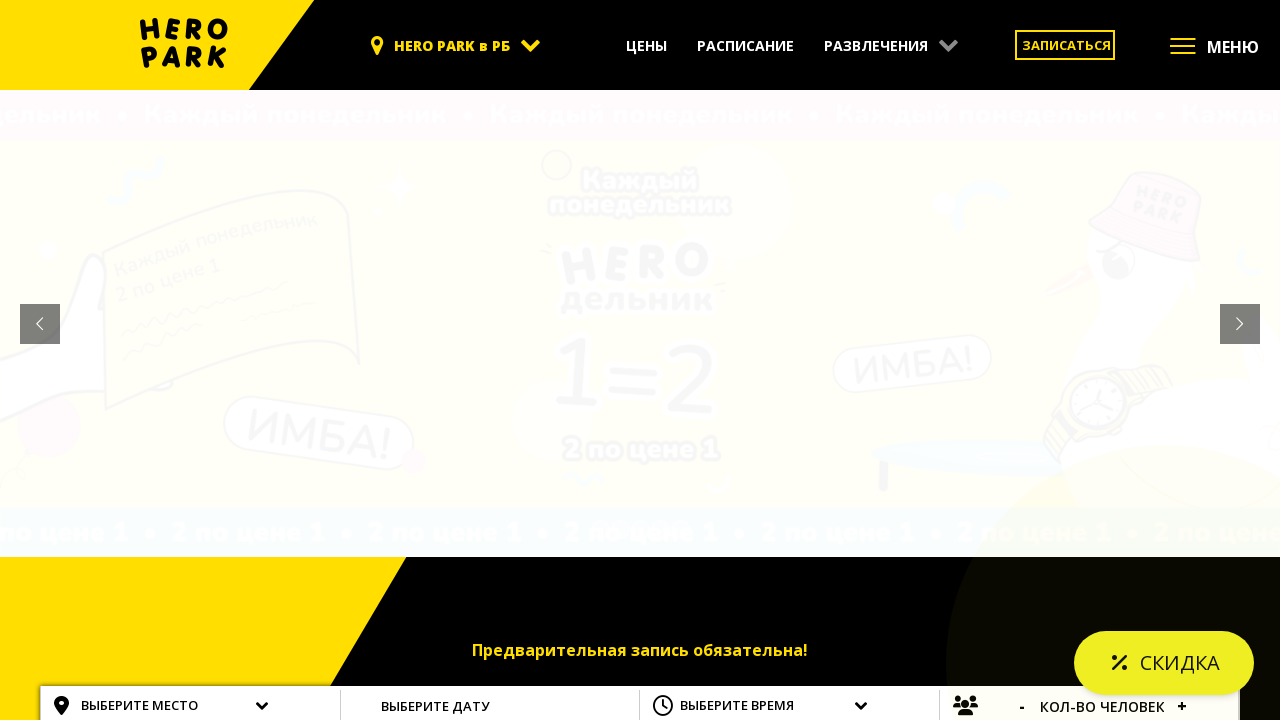

Waited for and verified the contacts text 'КОНТАКТЫ' is displayed on the page
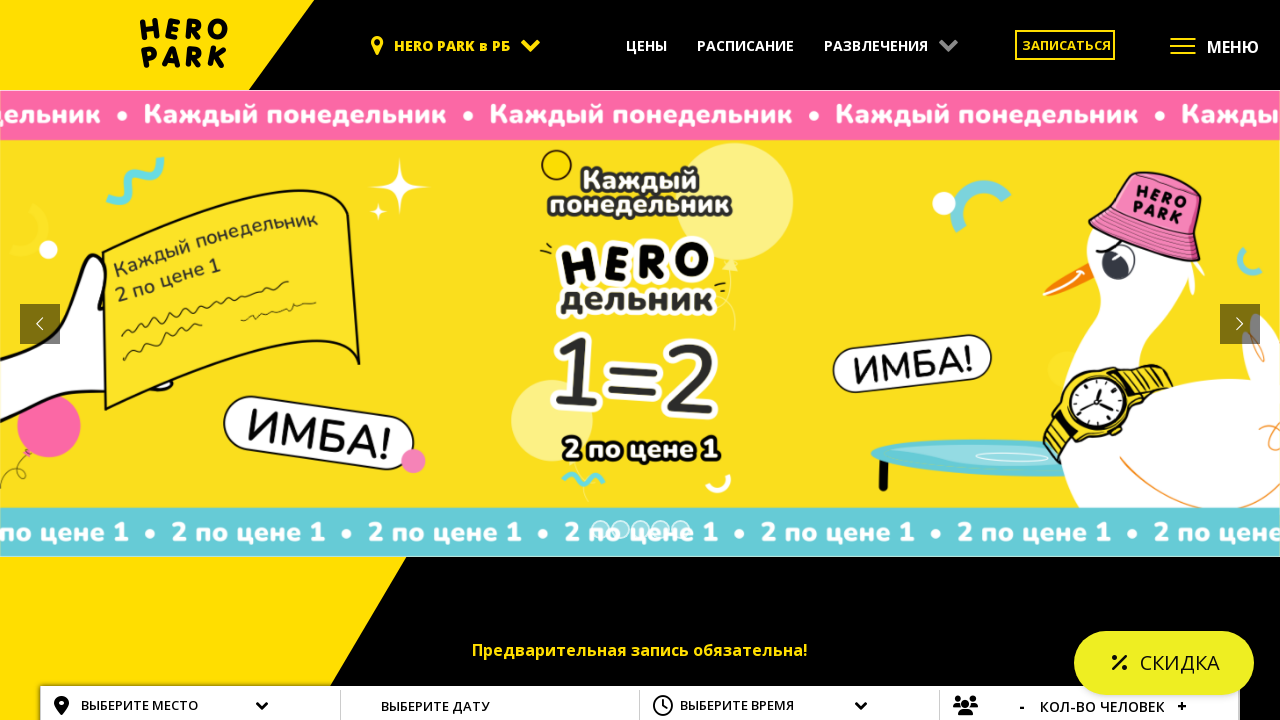

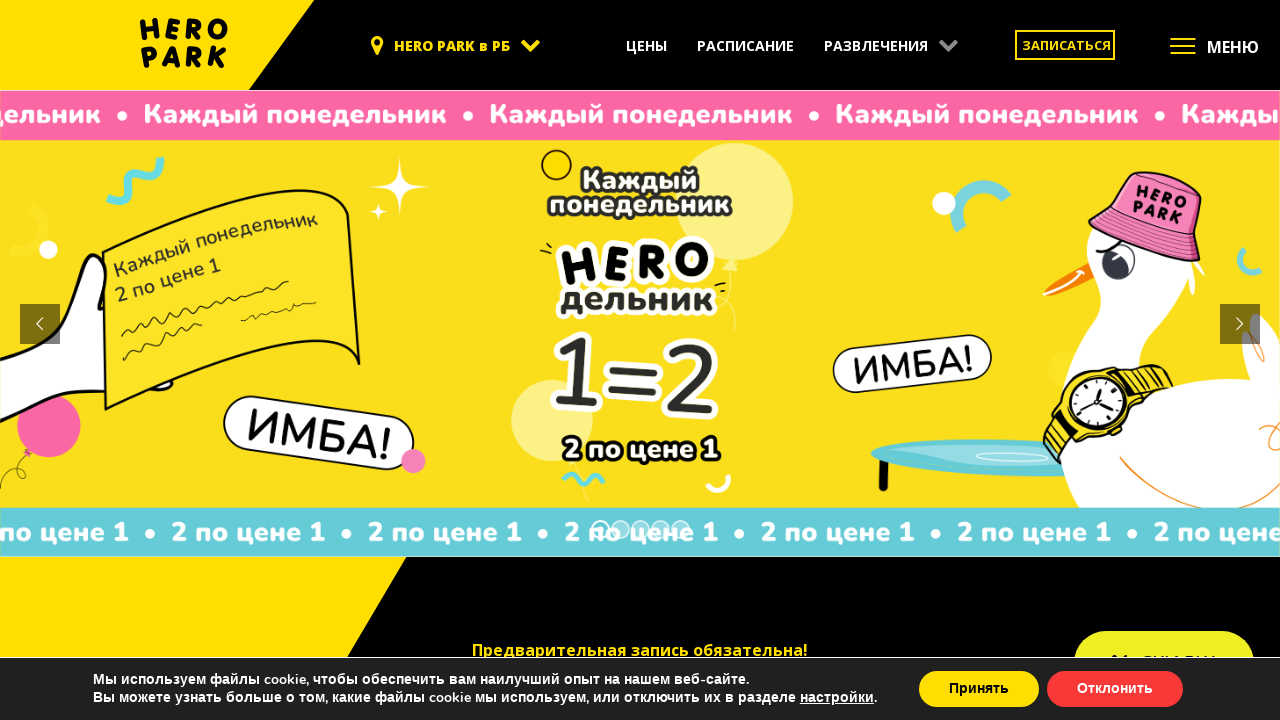